Tests a registration form by filling out all required fields (first name, last name, username, email, password, phone, gender, date of birth, department, job title, programming language) with generated random data and submitting the form.

Starting URL: https://practice.cydeo.com/registration_form

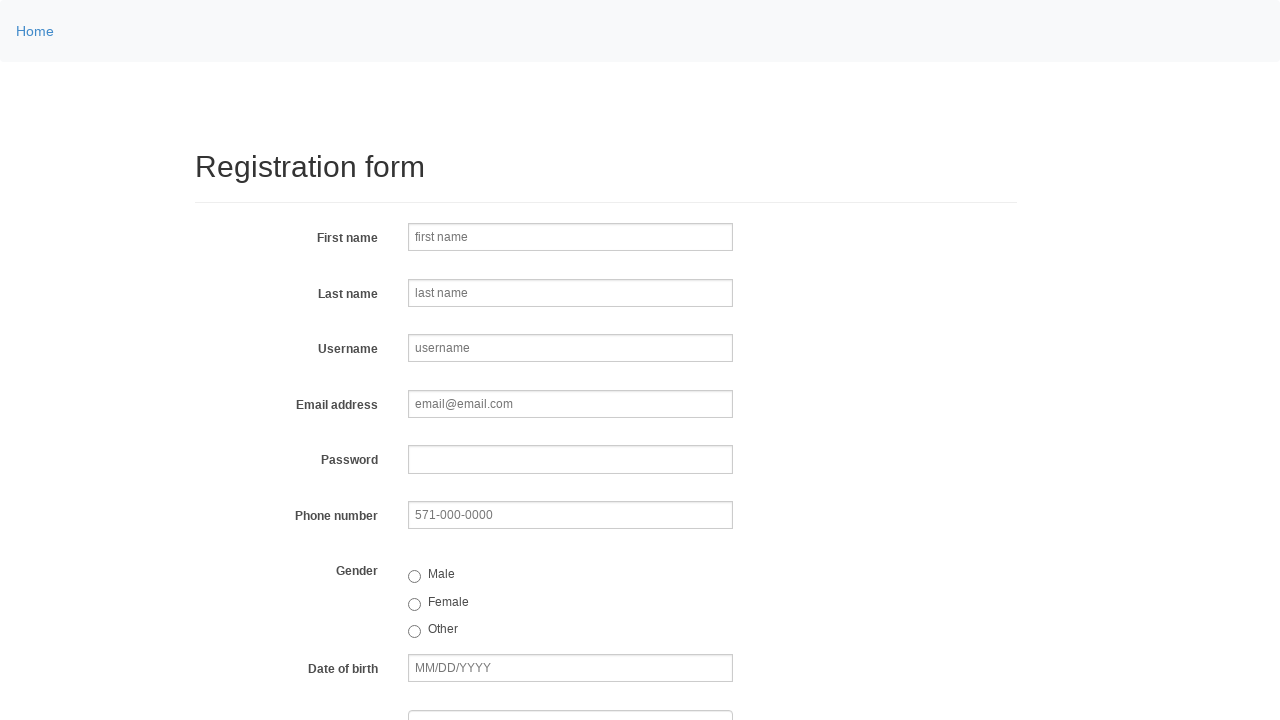

Filled first name field with 'Michael' on input[name='firstname']
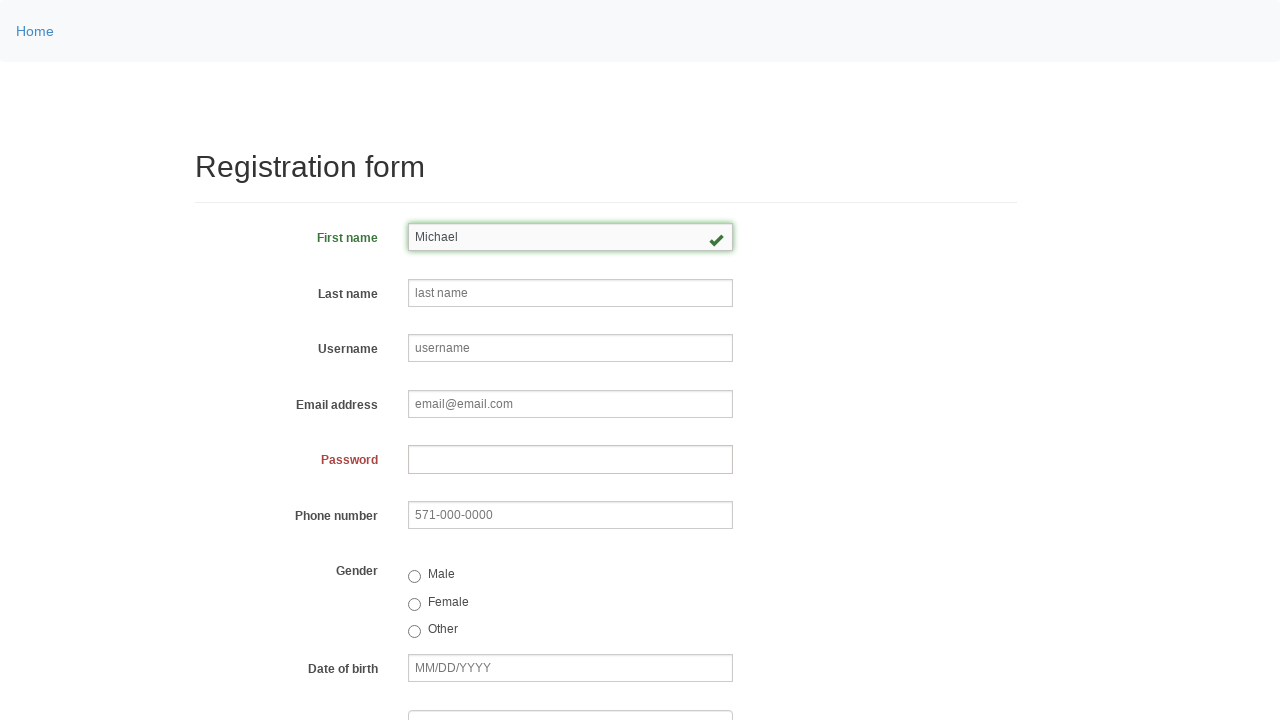

Filled last name field with 'Johnson' on input[name='lastname']
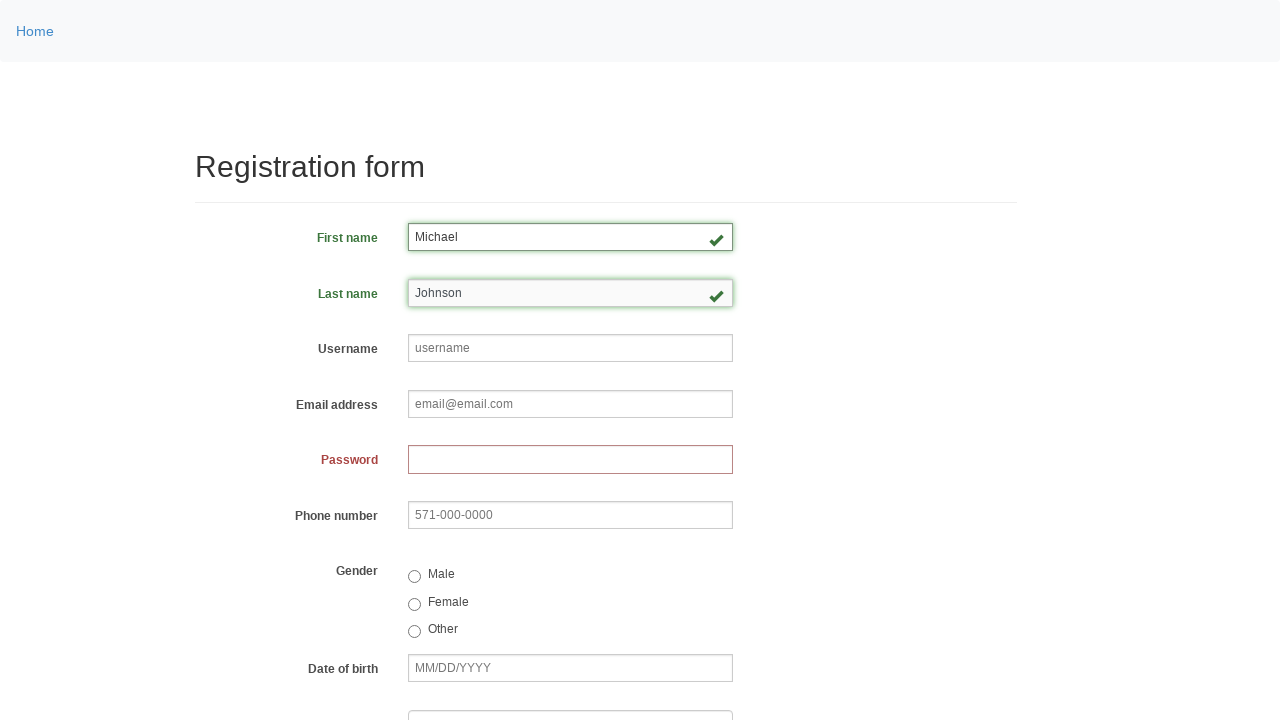

Filled username field with 'helpdesk939' on input[name='username']
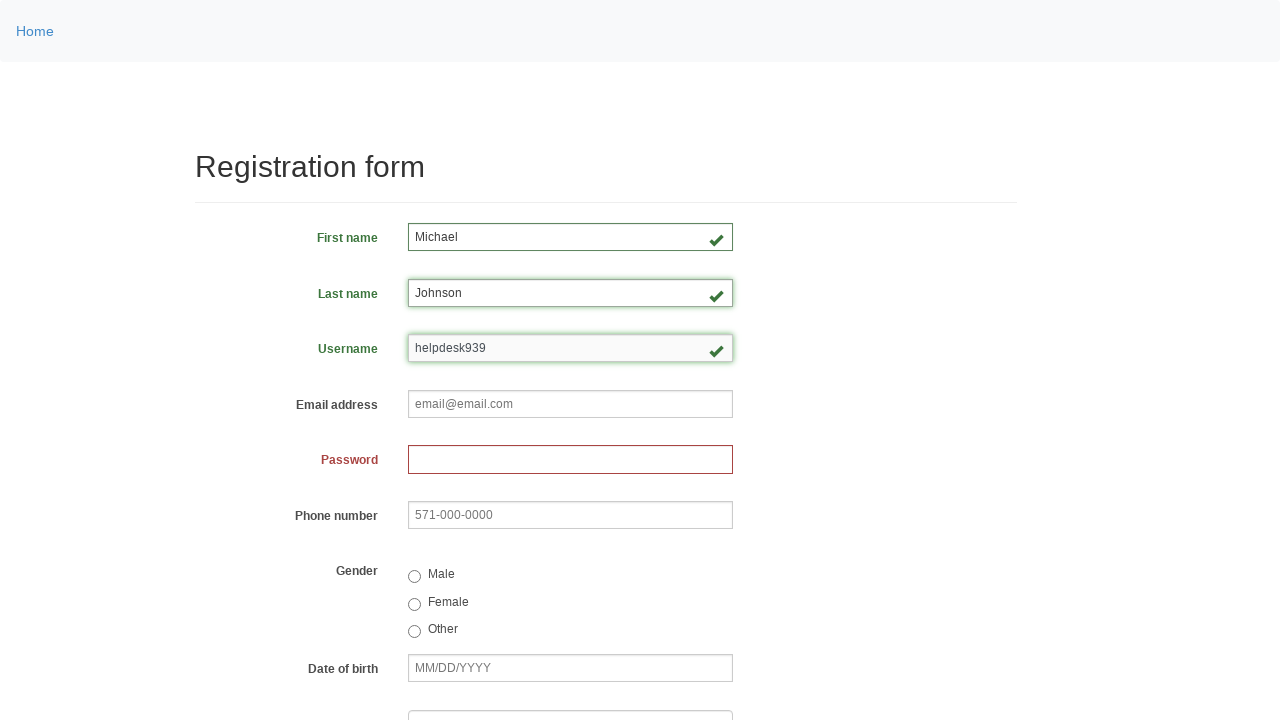

Filled email field with 'helpdesk939@email.com' on input[name='email']
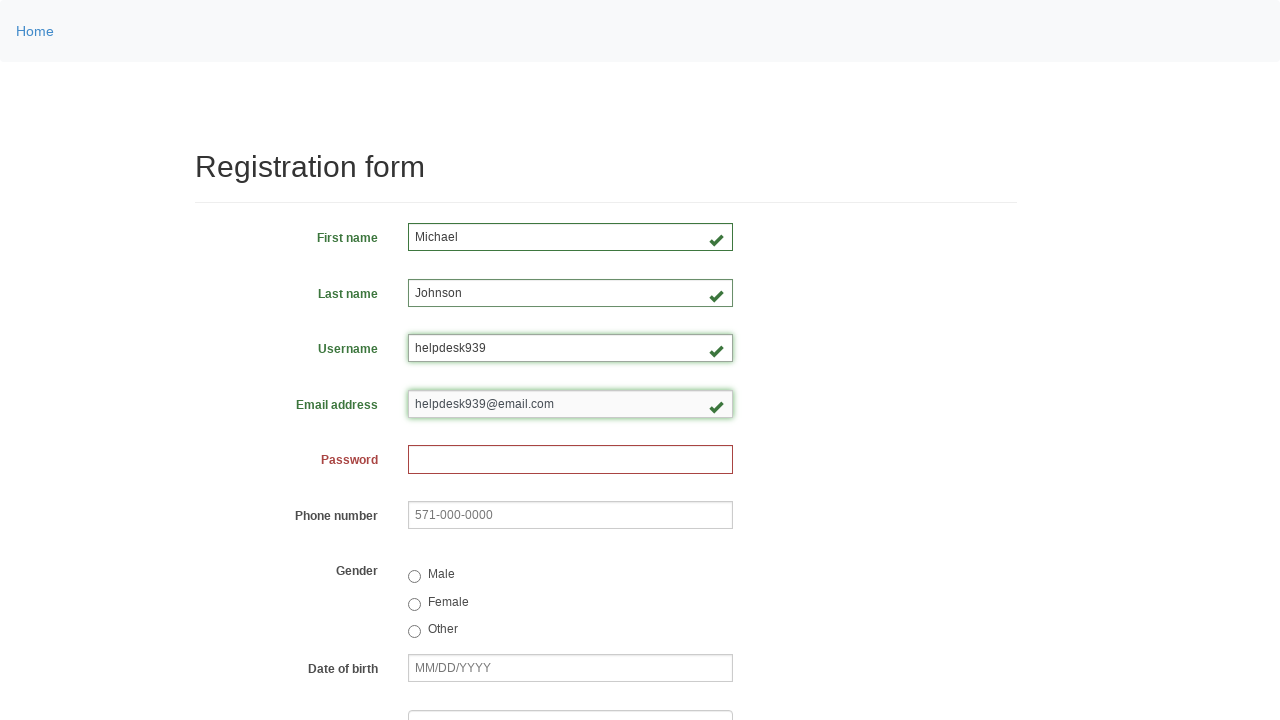

Filled password field with generated password on input[name='password']
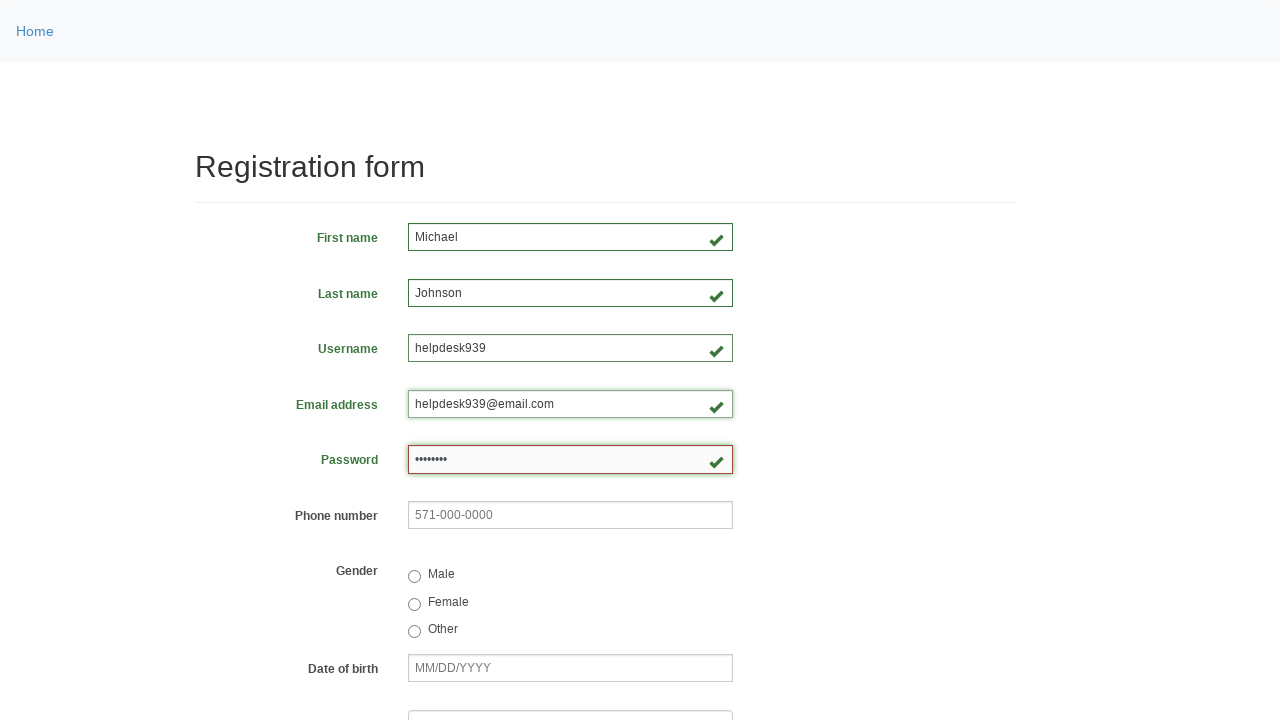

Filled phone number field with '972-643-4235' on input[name='phone']
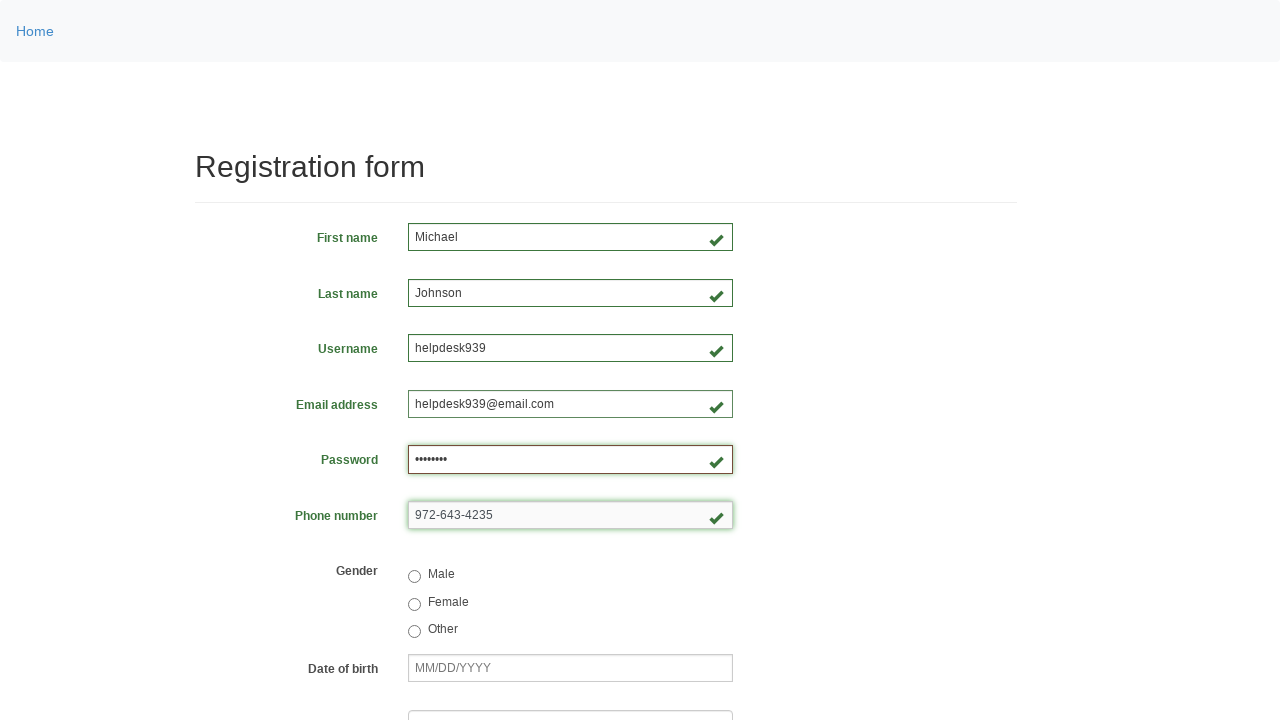

Selected 'male' gender option at (414, 577) on input[value='male']
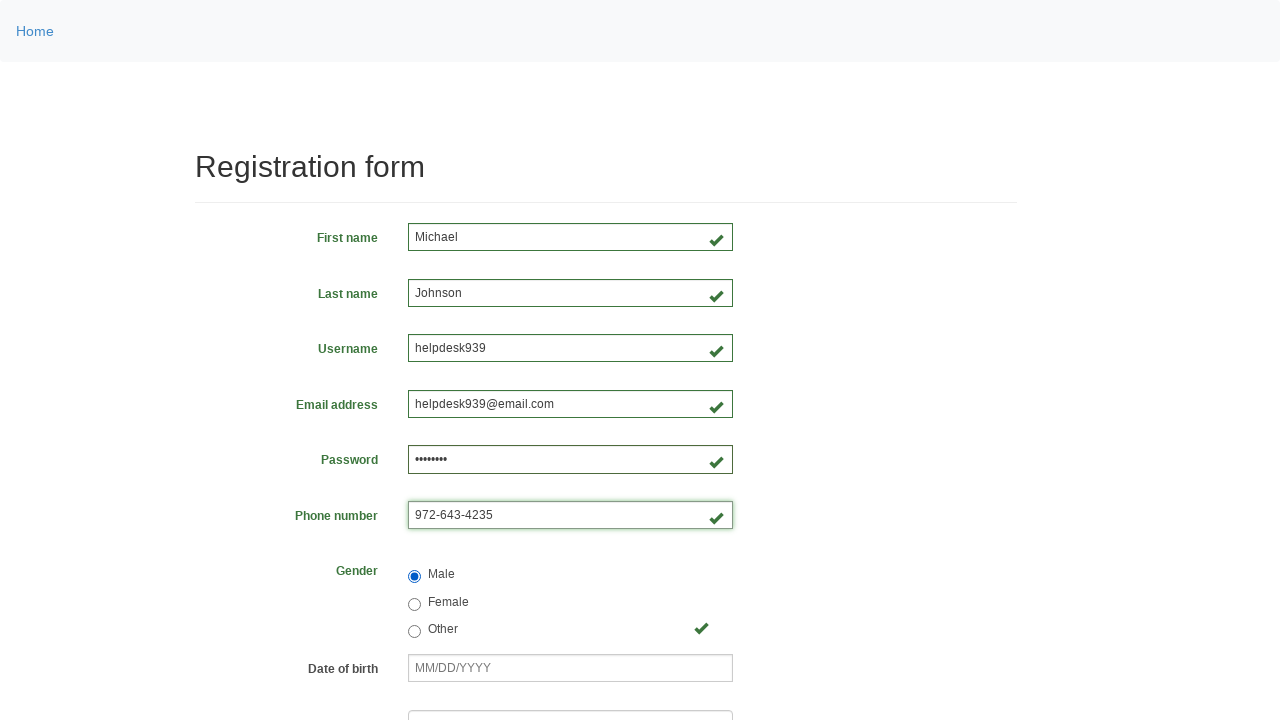

Filled date of birth field with '03/08/2000' on input[name='birthday']
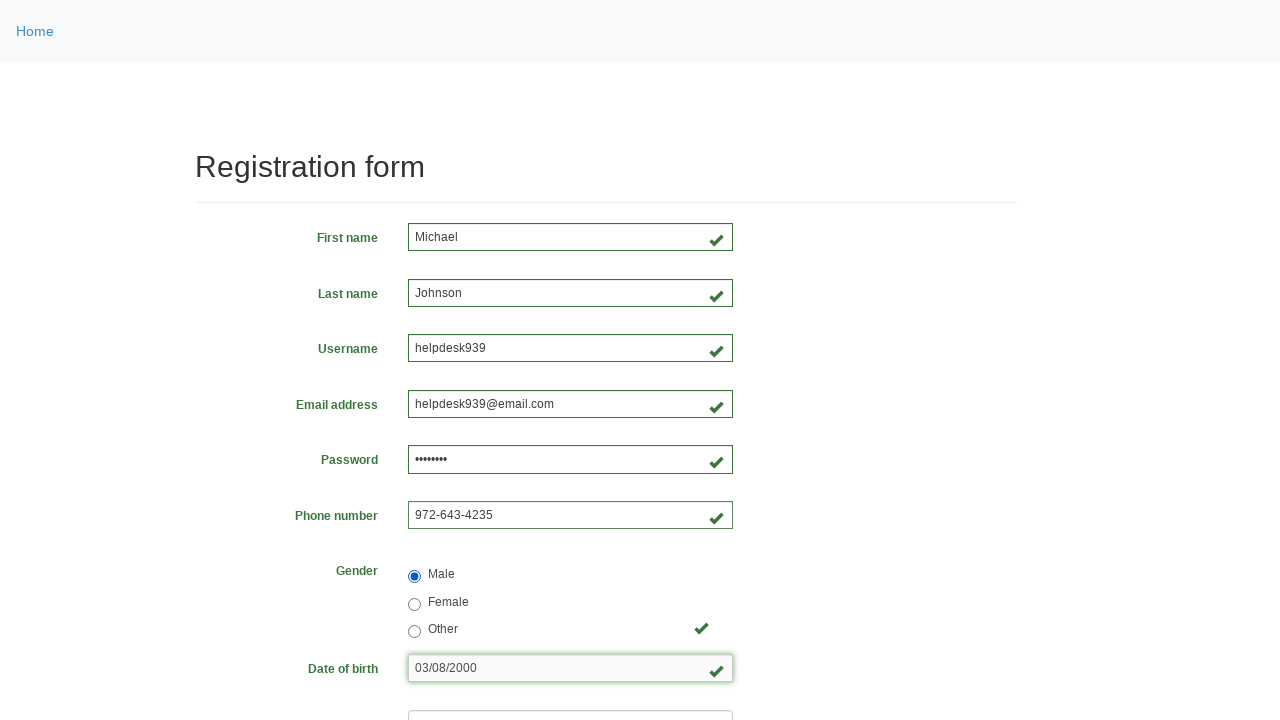

Selected department from dropdown at index 3 on select[name='department']
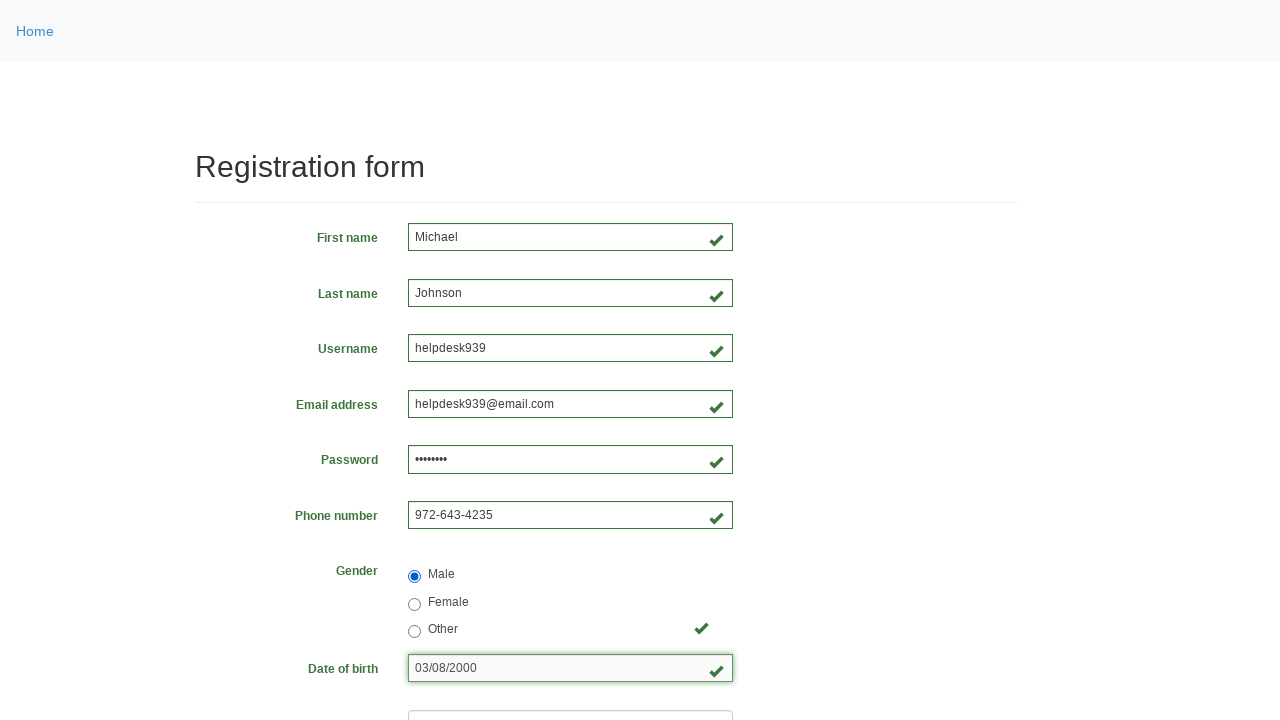

Selected job title from dropdown at index 4 on select[name='job_title']
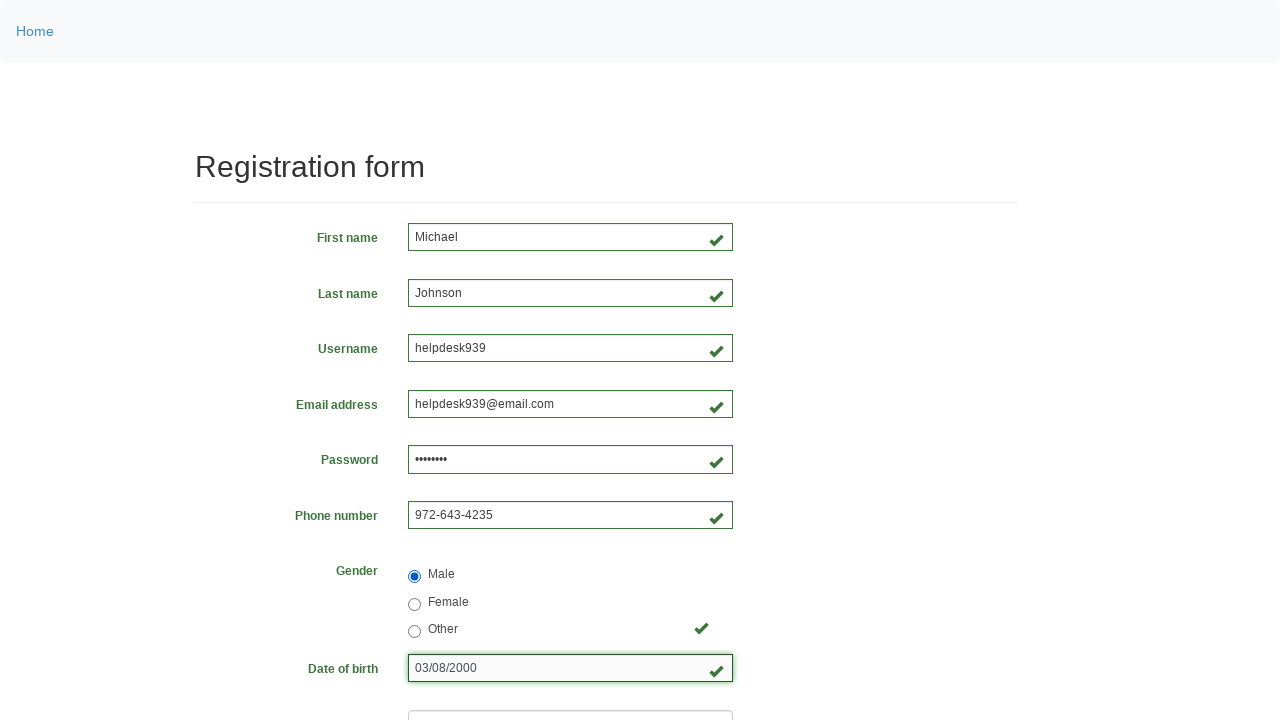

Checked programming language checkbox at (414, 468) on input.form-check-input >> nth=0
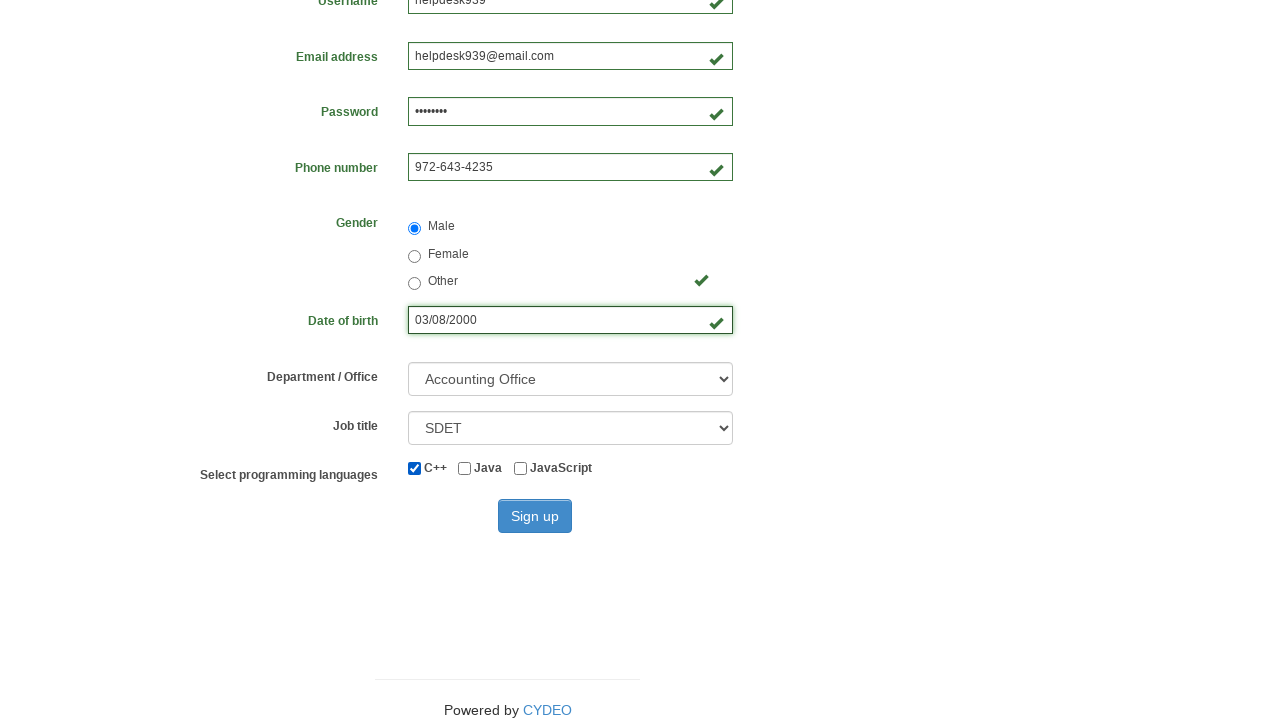

Clicked sign up button to submit registration form at (535, 516) on button#wooden_spoon
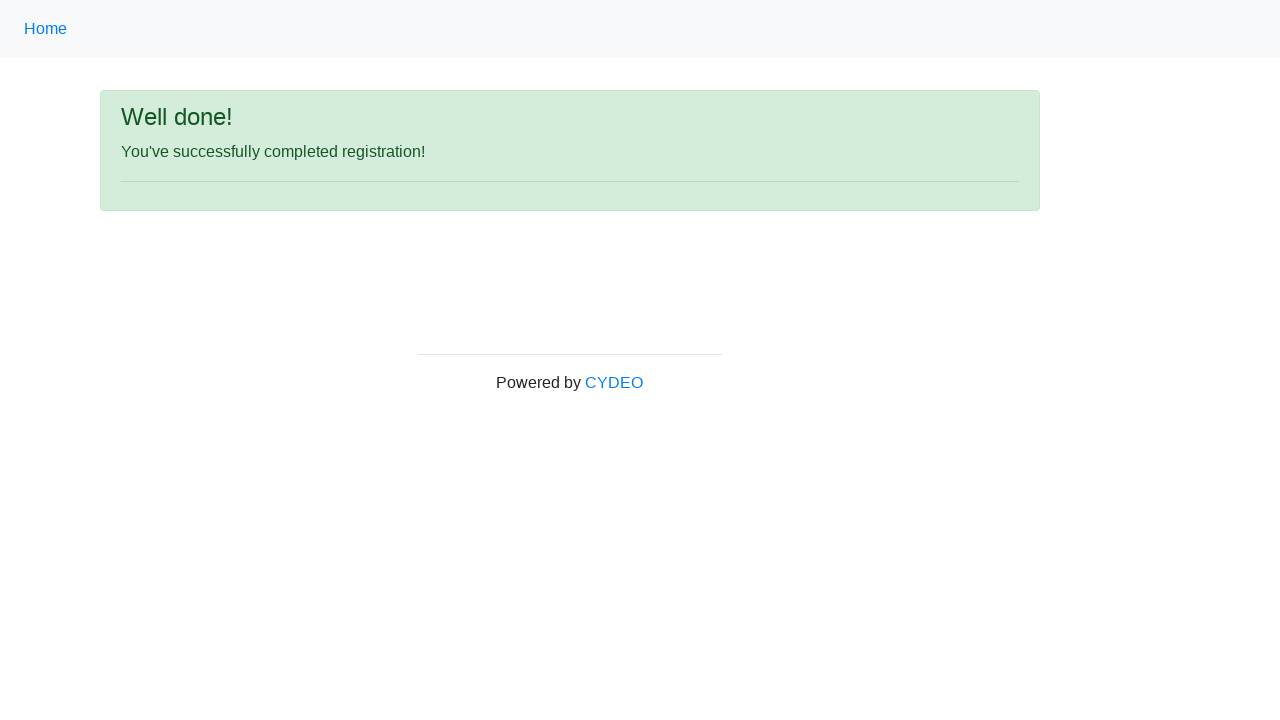

Form submission completed and page finished loading
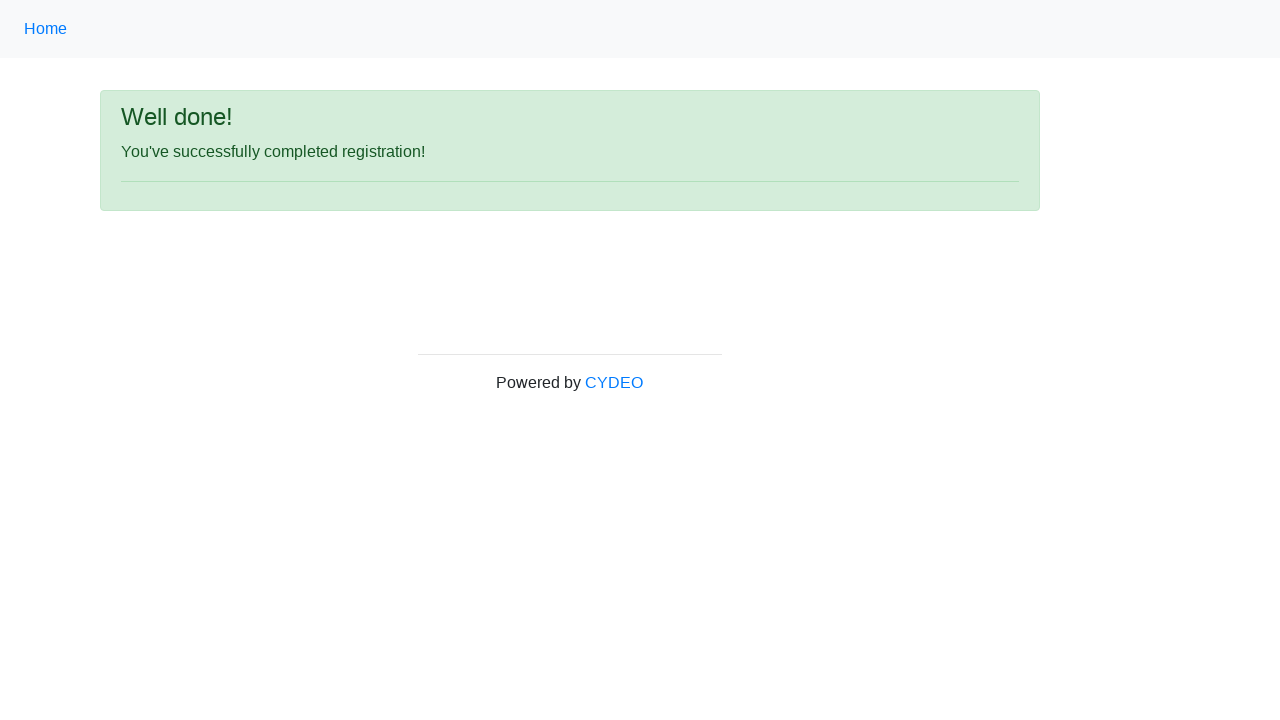

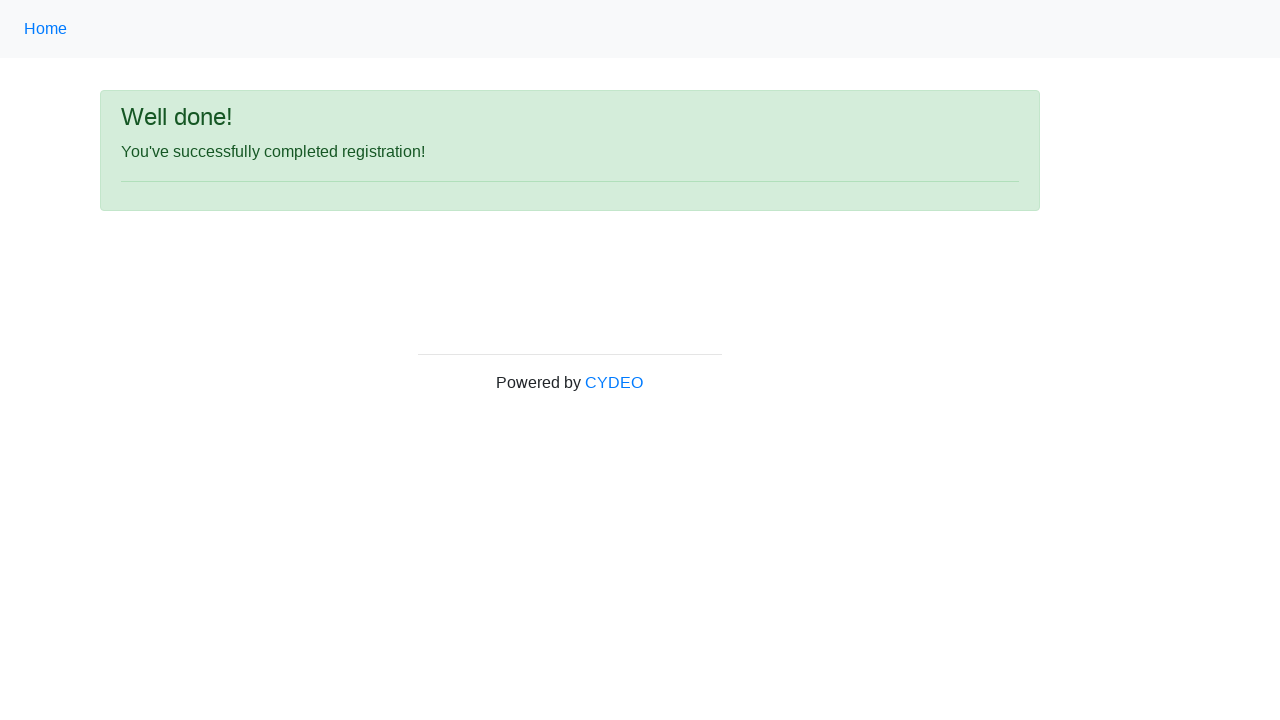